Tests loader functionality by navigating to the Loader section, waiting for Run button, clicking it, and saving changes in modal

Starting URL: http://demo.automationtesting.in/WebTable.html

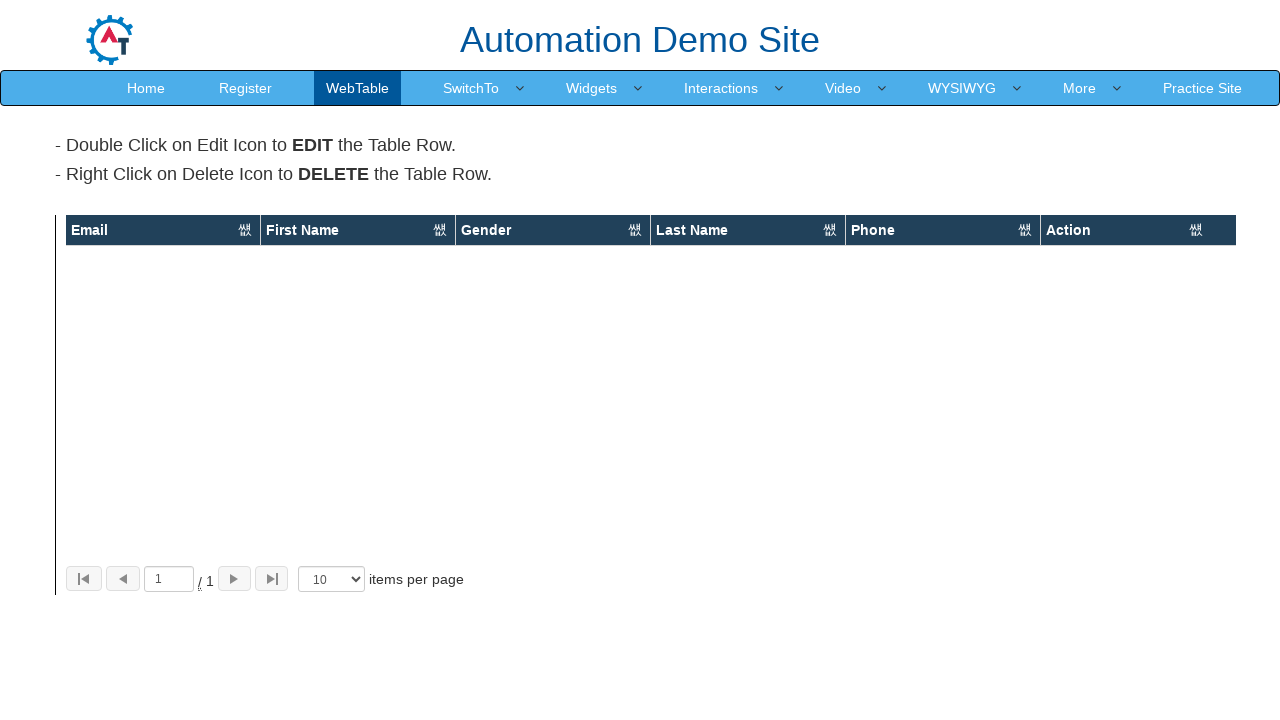

Clicked on More menu at (1080, 88) on text=More
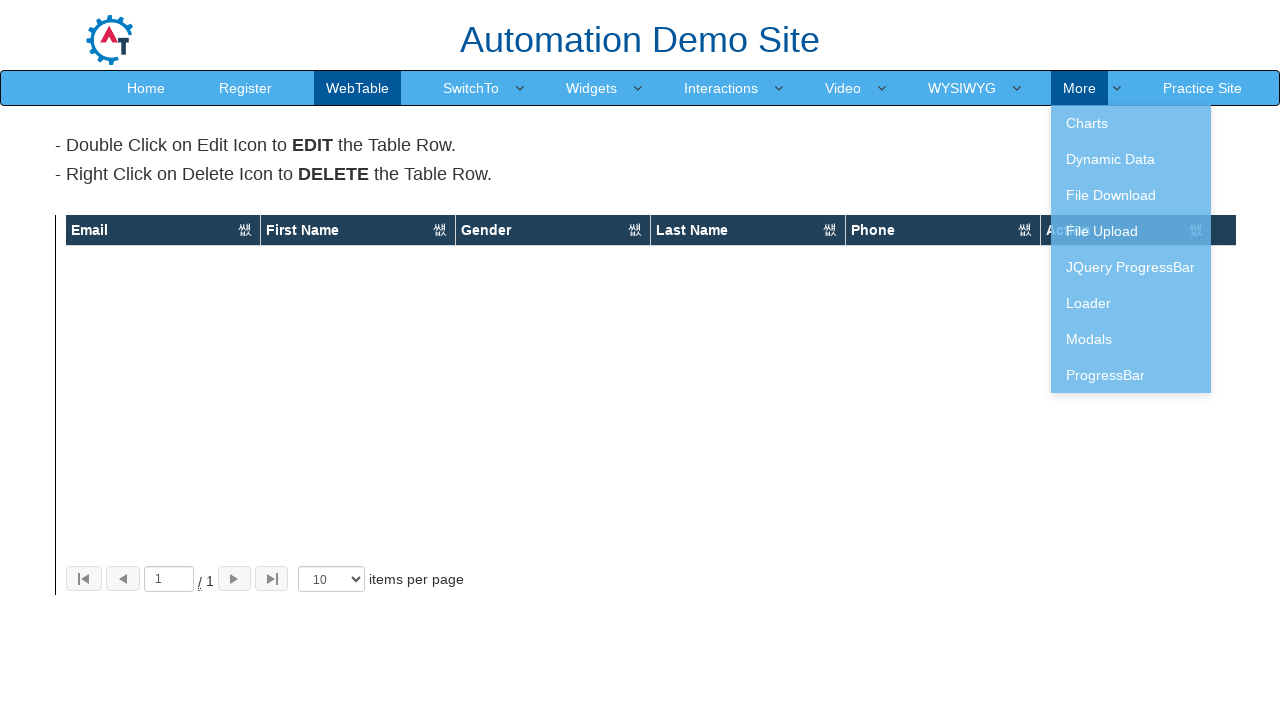

Clicked on Loader option at (1131, 303) on text=Loader
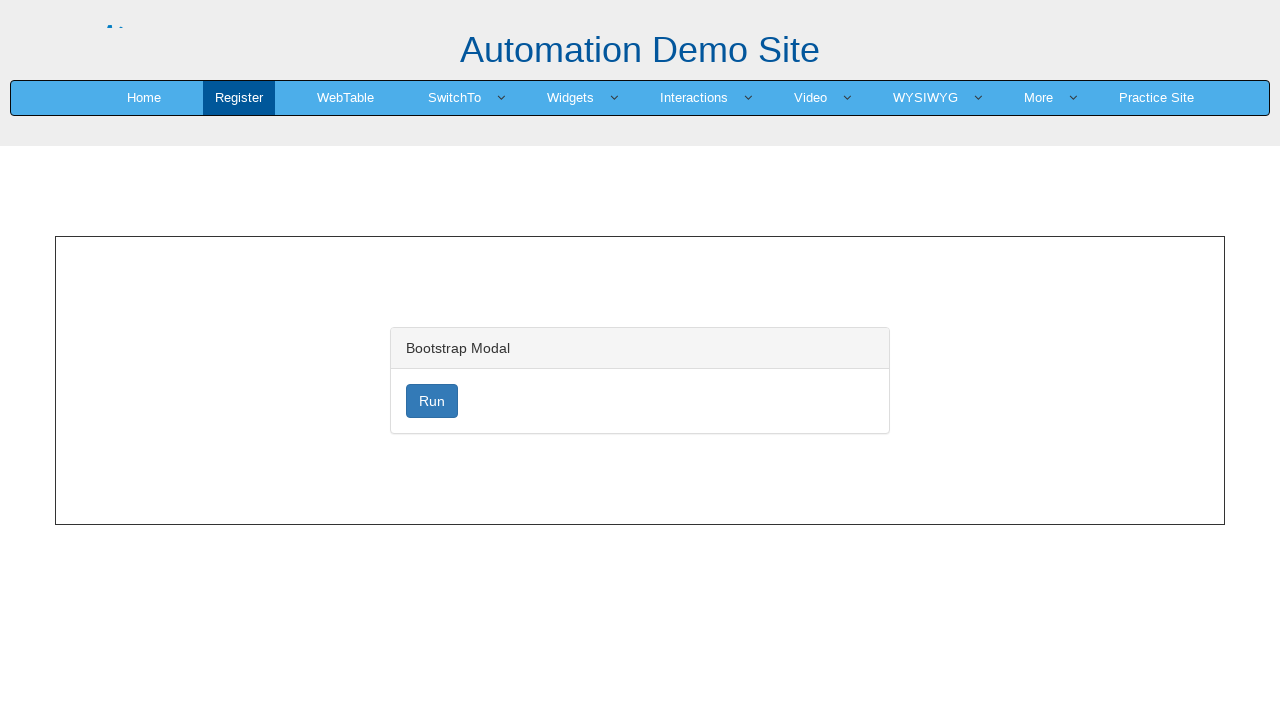

Run button appeared and loaded
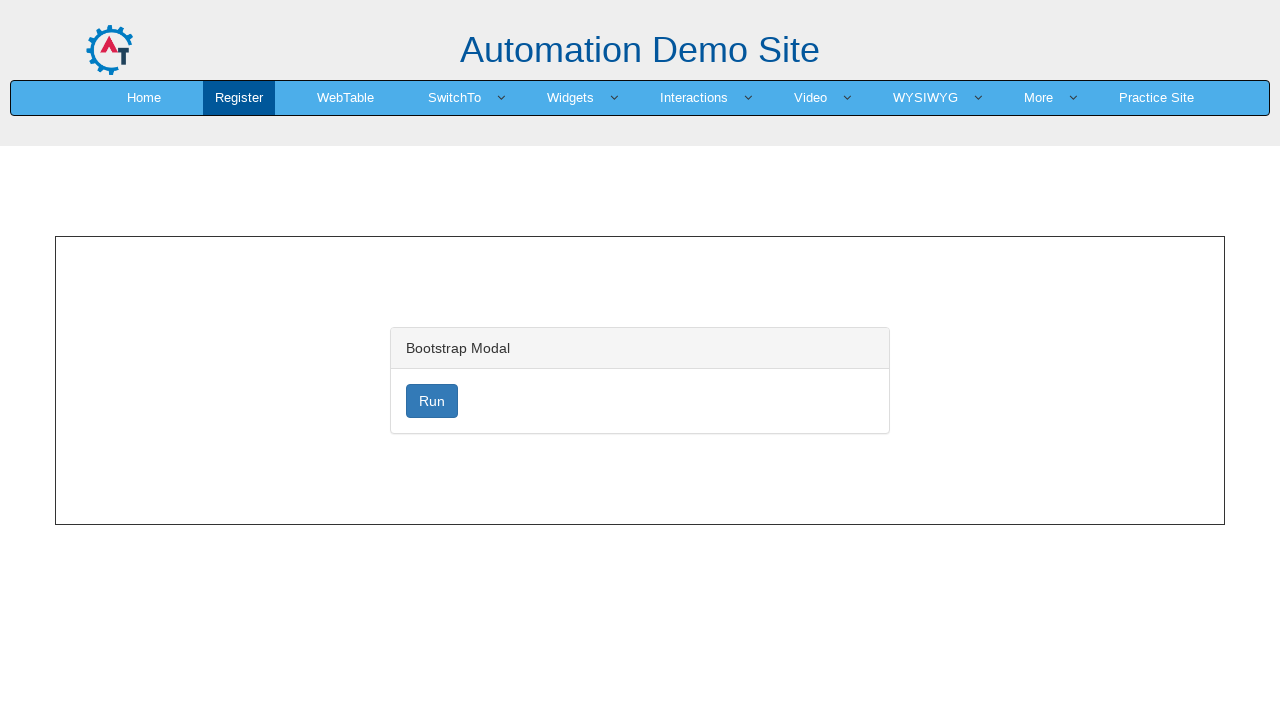

Clicked on Run button at (432, 401) on #loader.btn
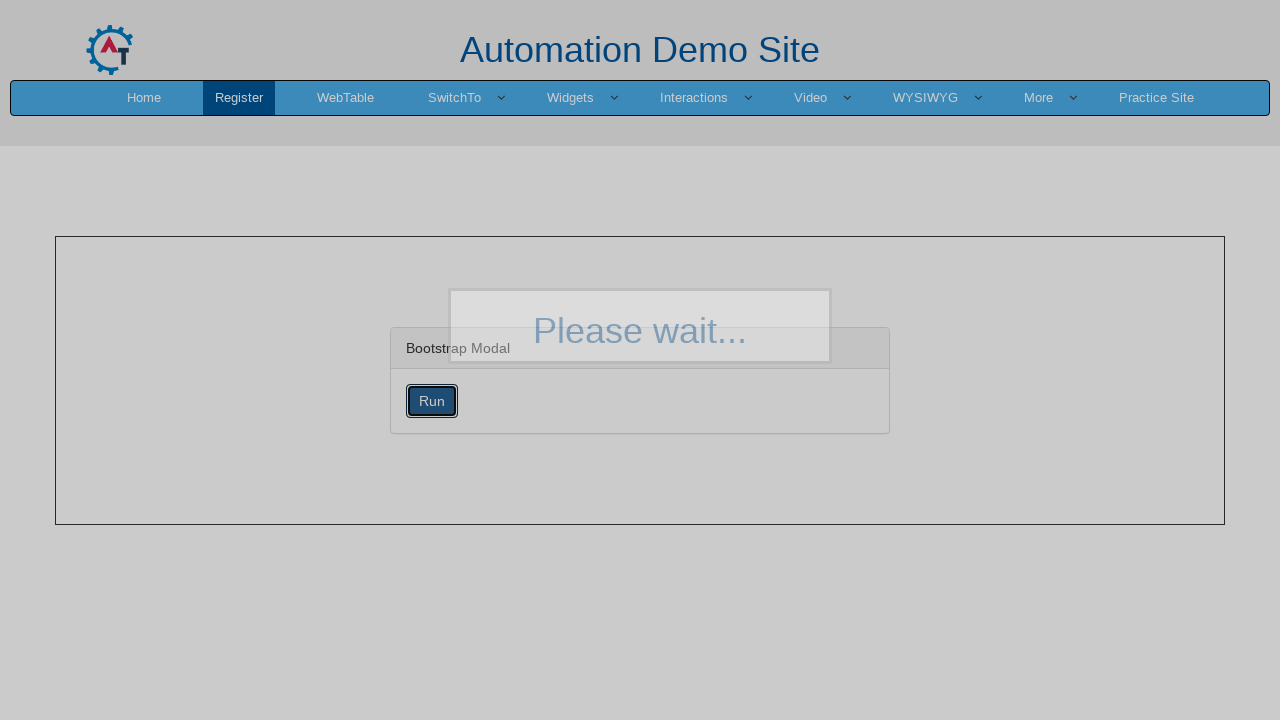

Modal body with Lorem text appeared
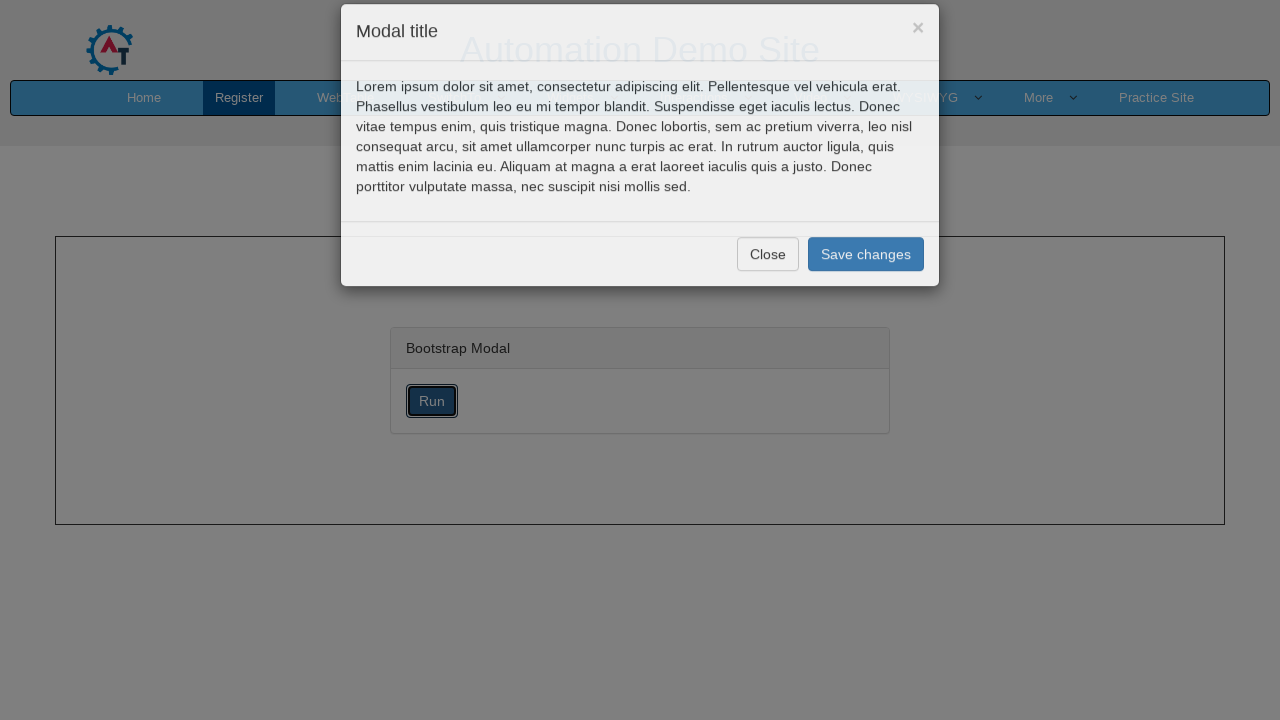

Save changes button in modal footer loaded
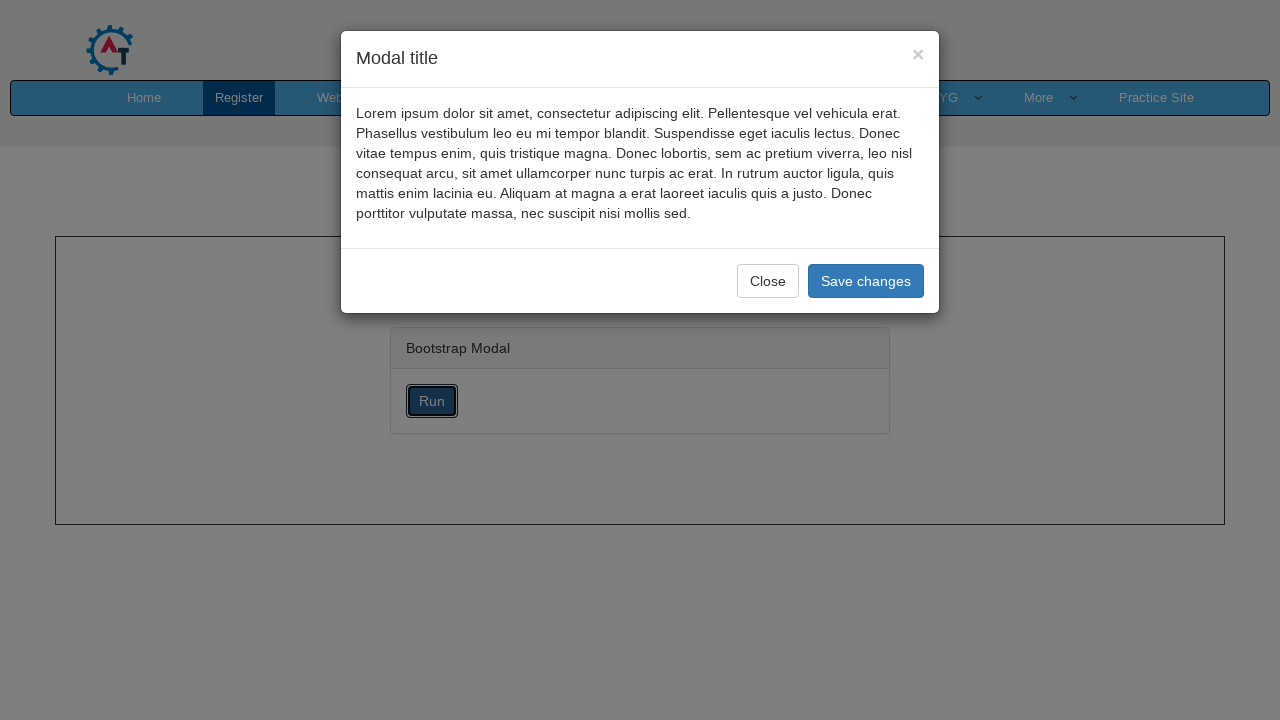

Clicked Save changes button in modal at (866, 281) on .modal-footer :nth-child(2)
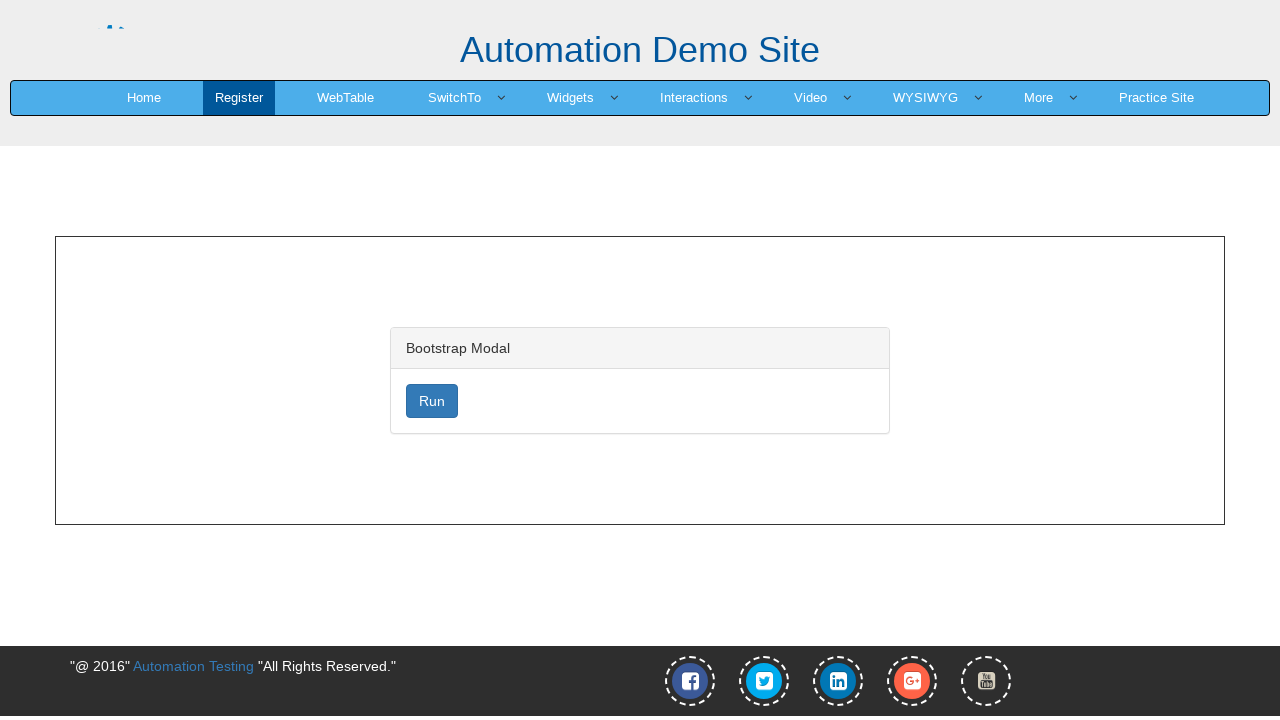

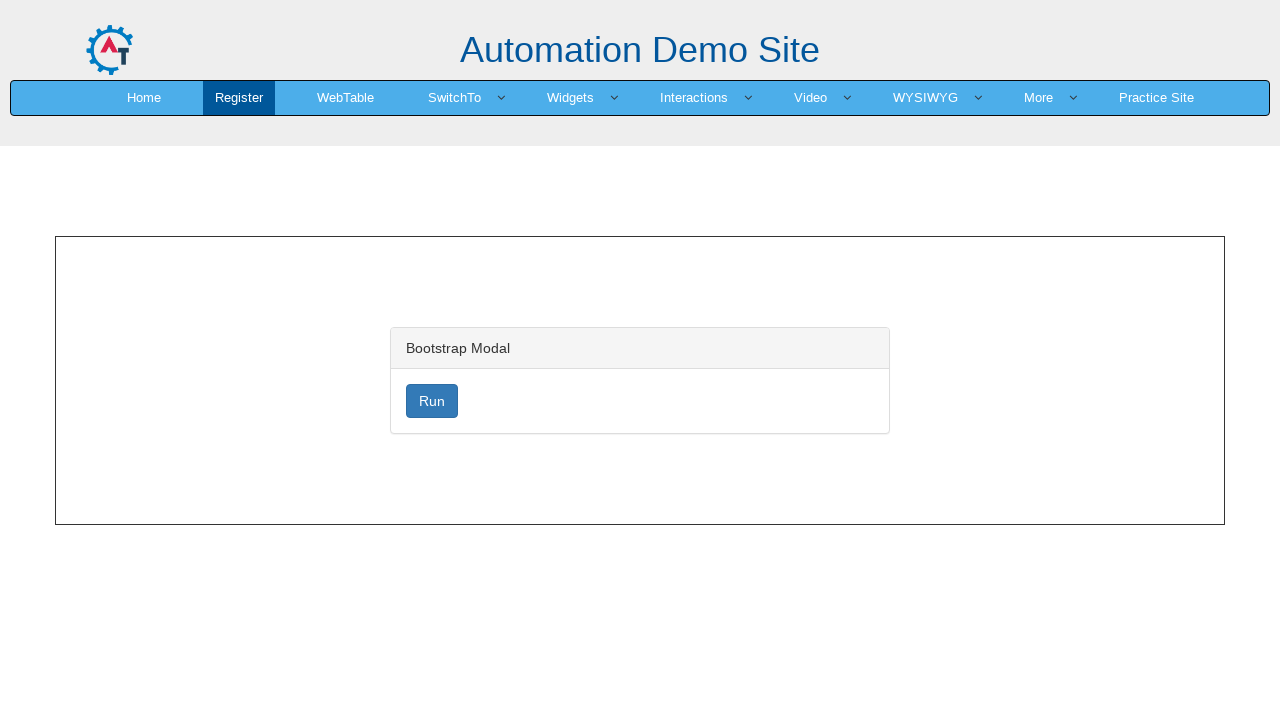